Navigates to the Demoblaze e-commerce demo website and verifies the page loads

Starting URL: https://www.demoblaze.com/

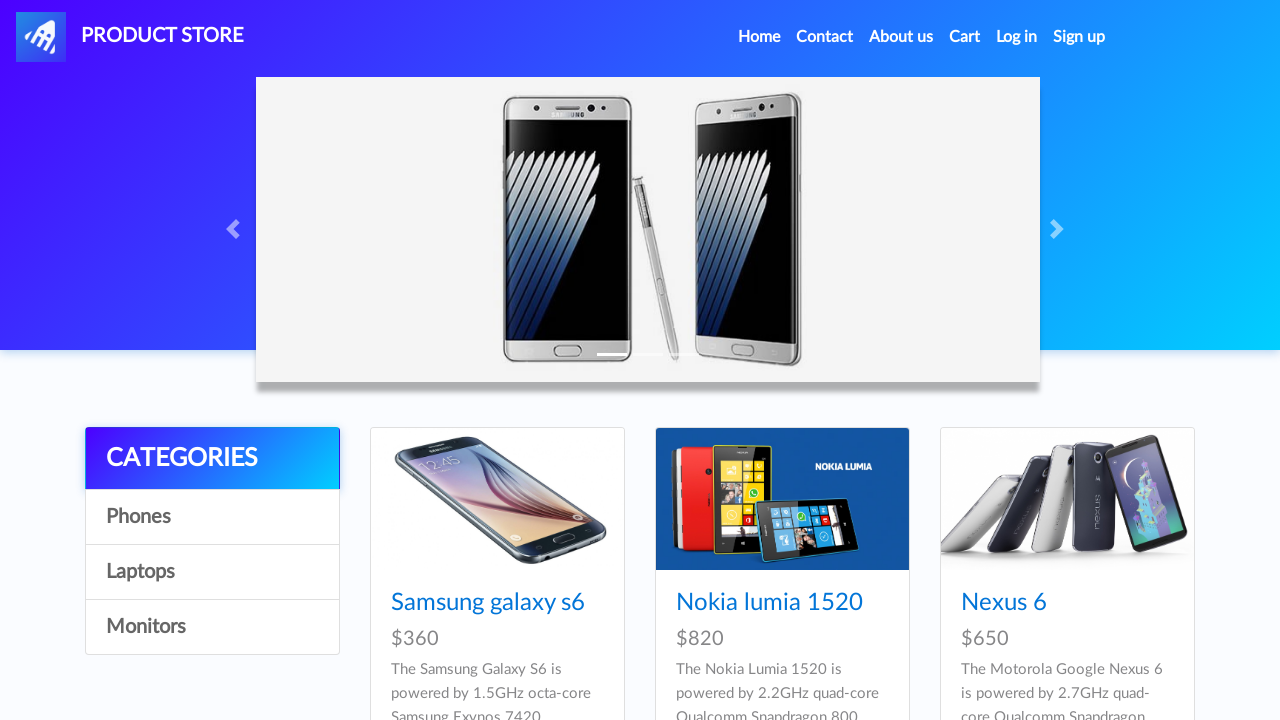

Page DOM content loaded
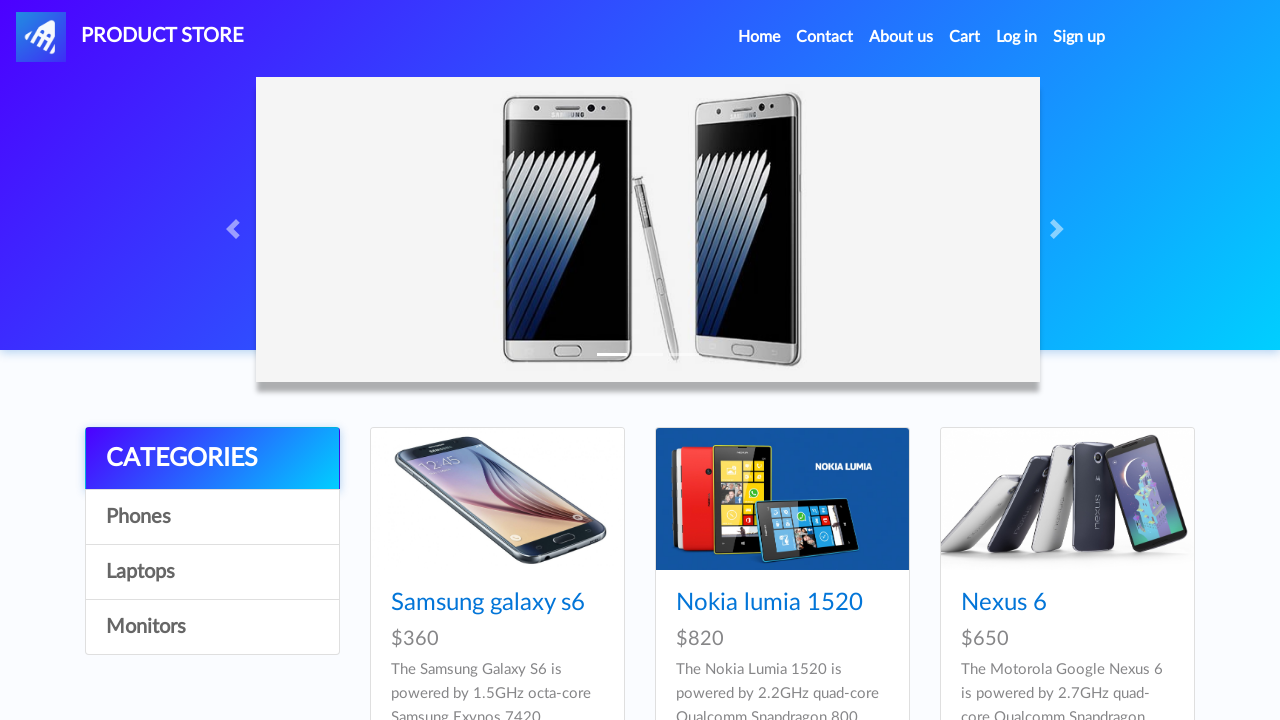

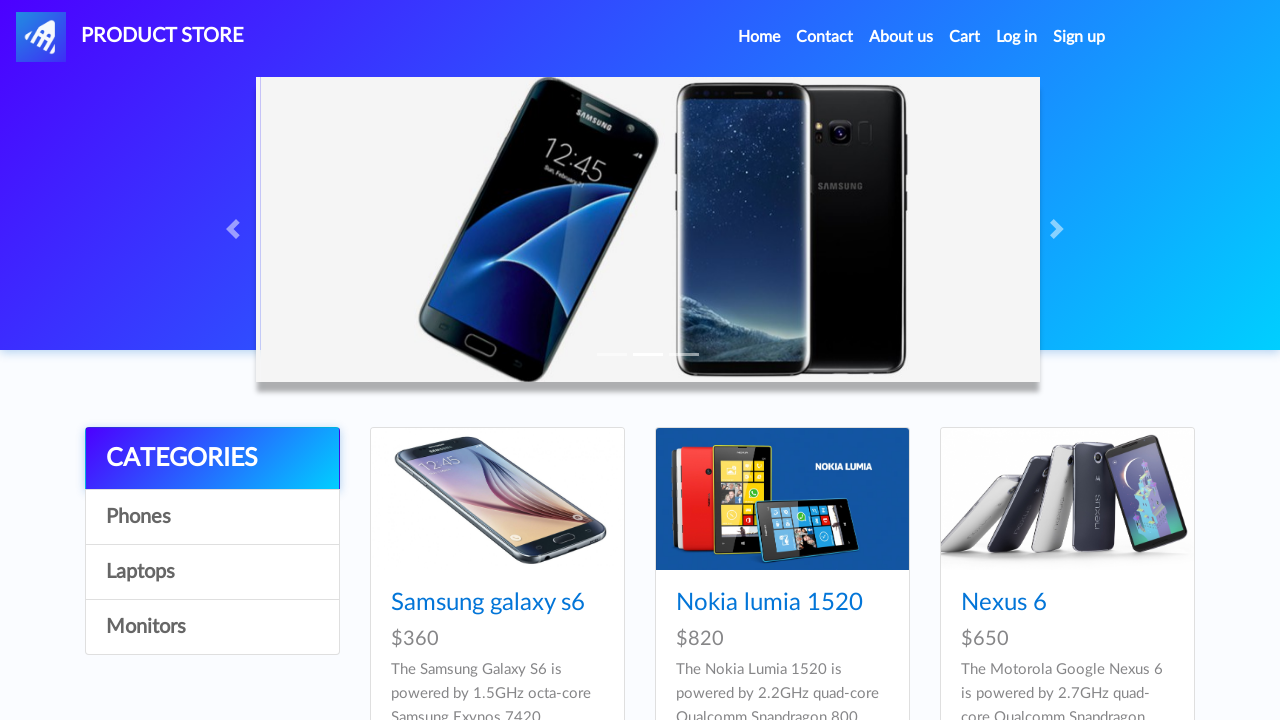